Tests a prompt dialog by clicking a button, entering a number in the prompt, accepting it, and verifying the result message

Starting URL: https://kristinek.github.io/site/examples/alerts_popups

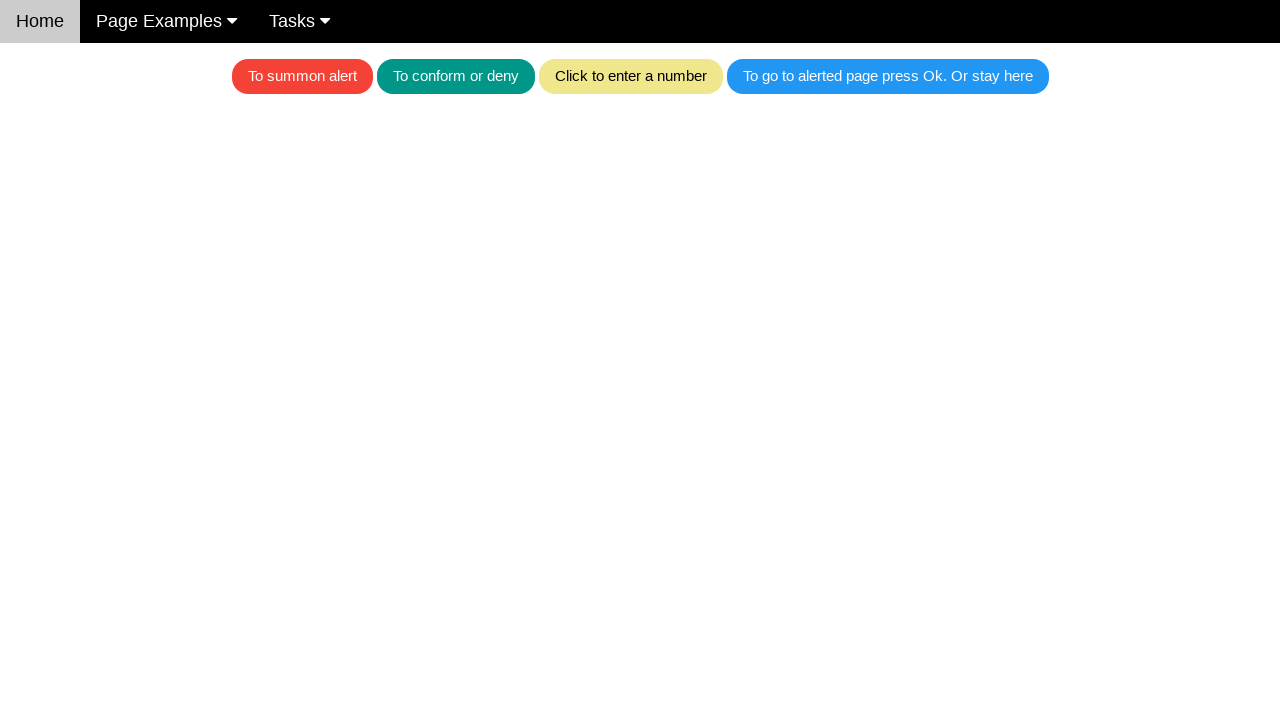

Set up dialog handler to accept prompt with number '1'
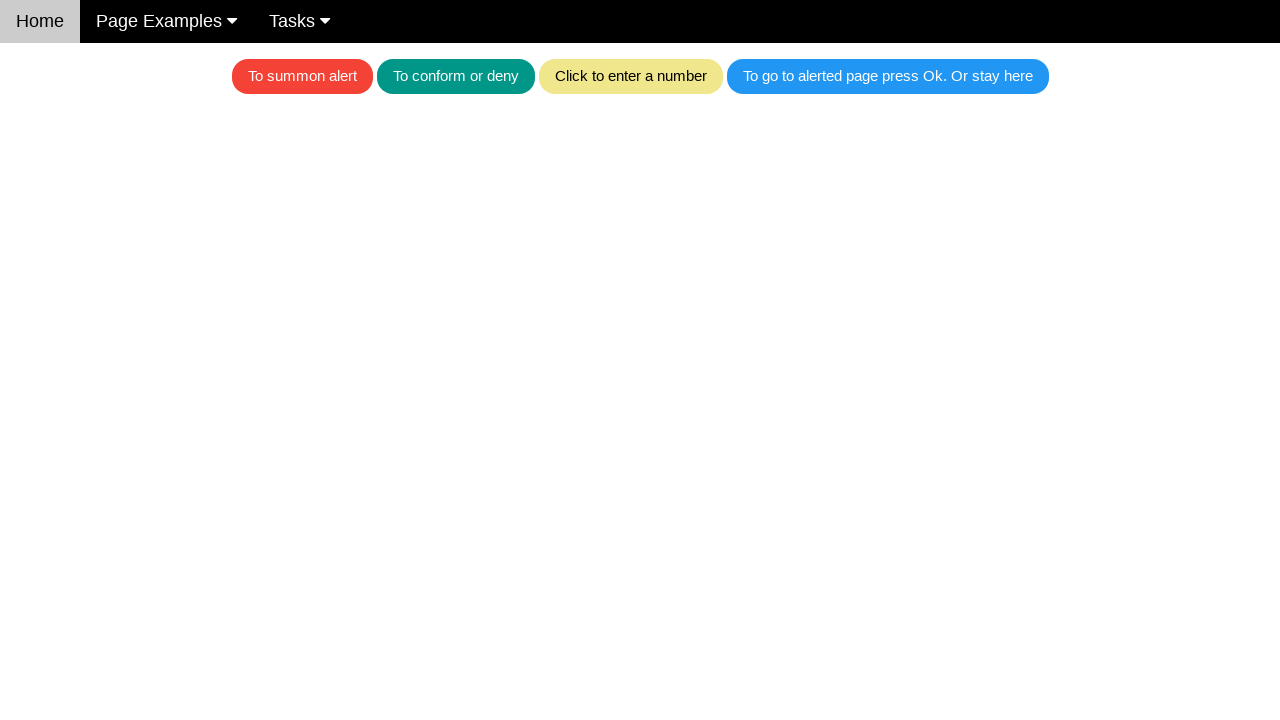

Clicked khaki button to trigger prompt dialog at (630, 76) on .w3-khaki
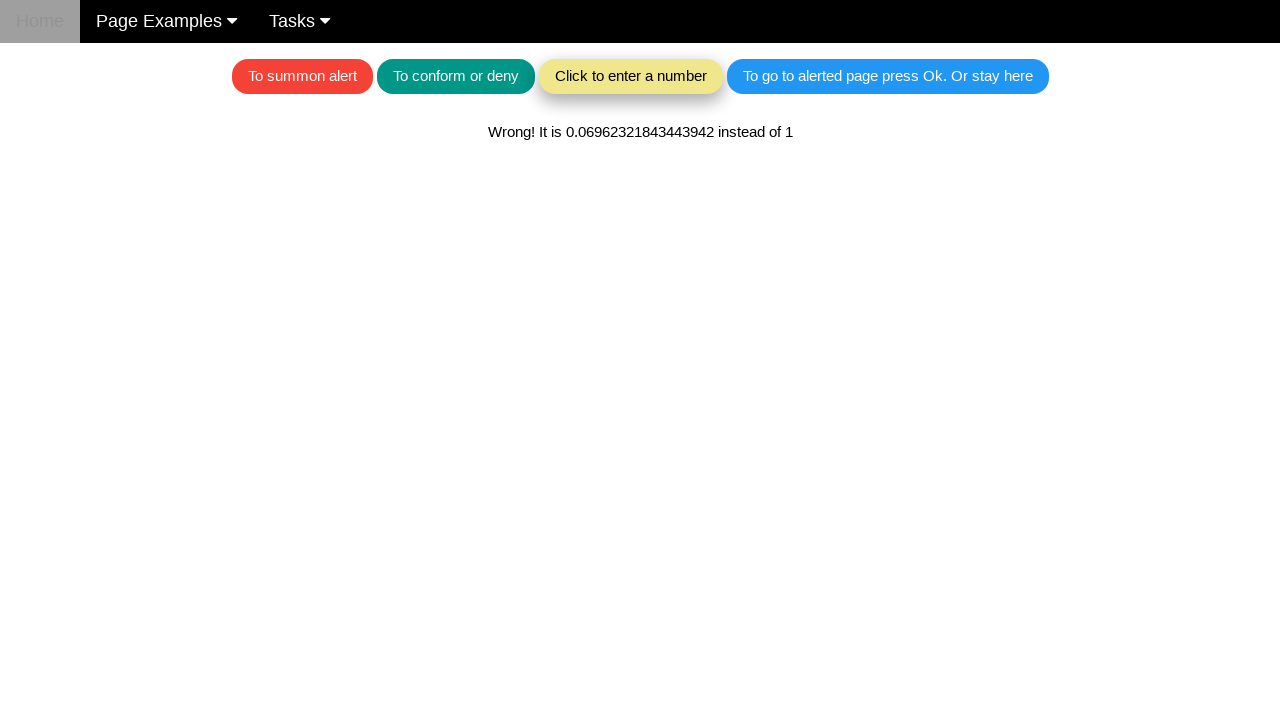

Waited 500ms for dialog to be processed
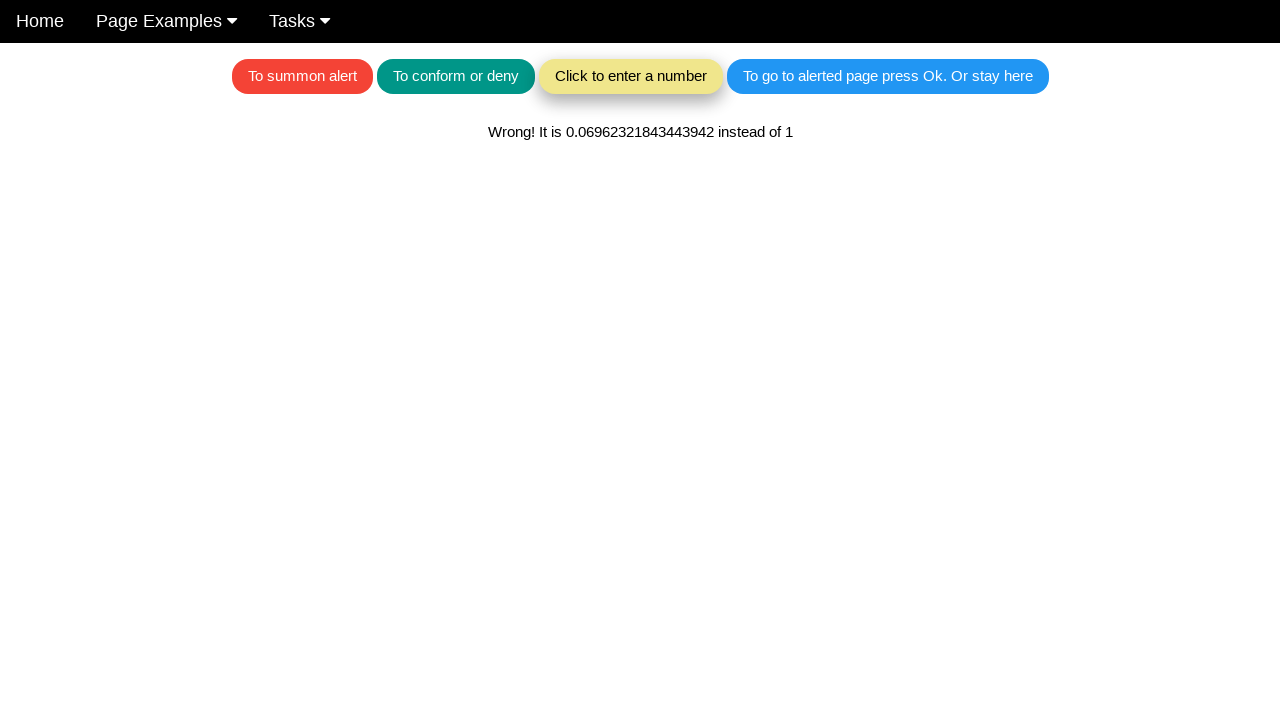

Located result text element by ID 'textForAlerts'
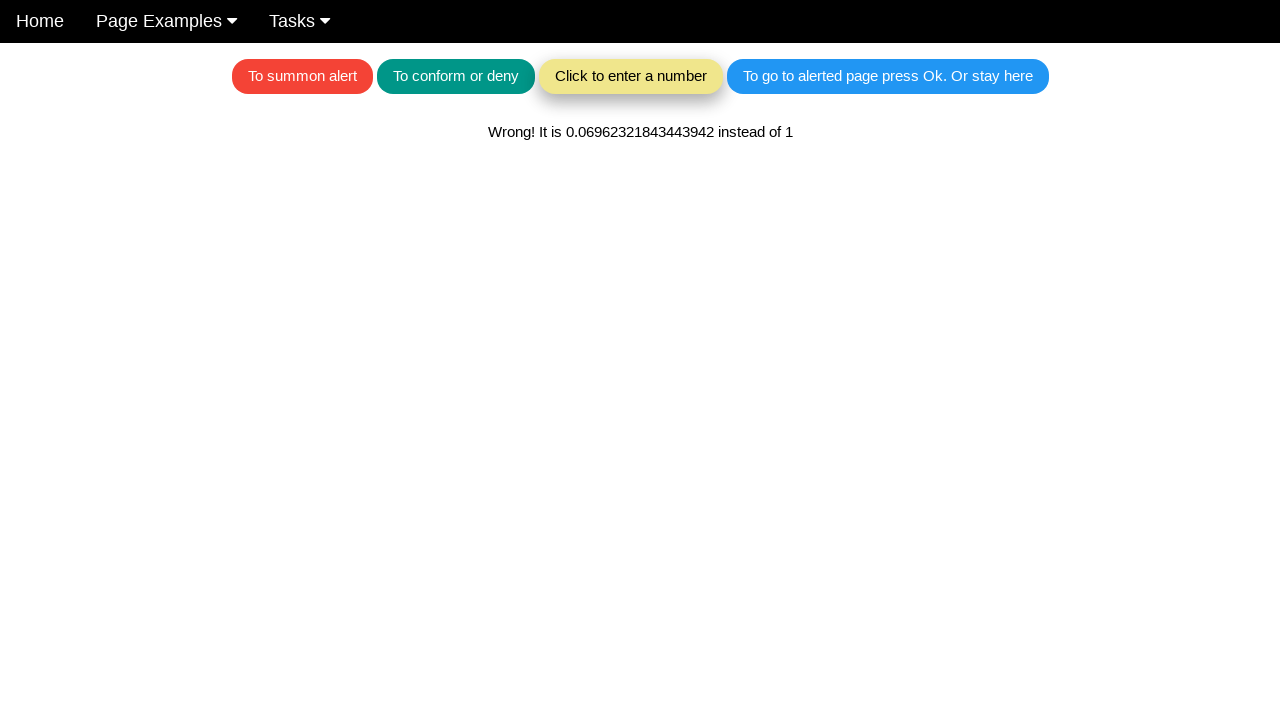

Verified result text is visible
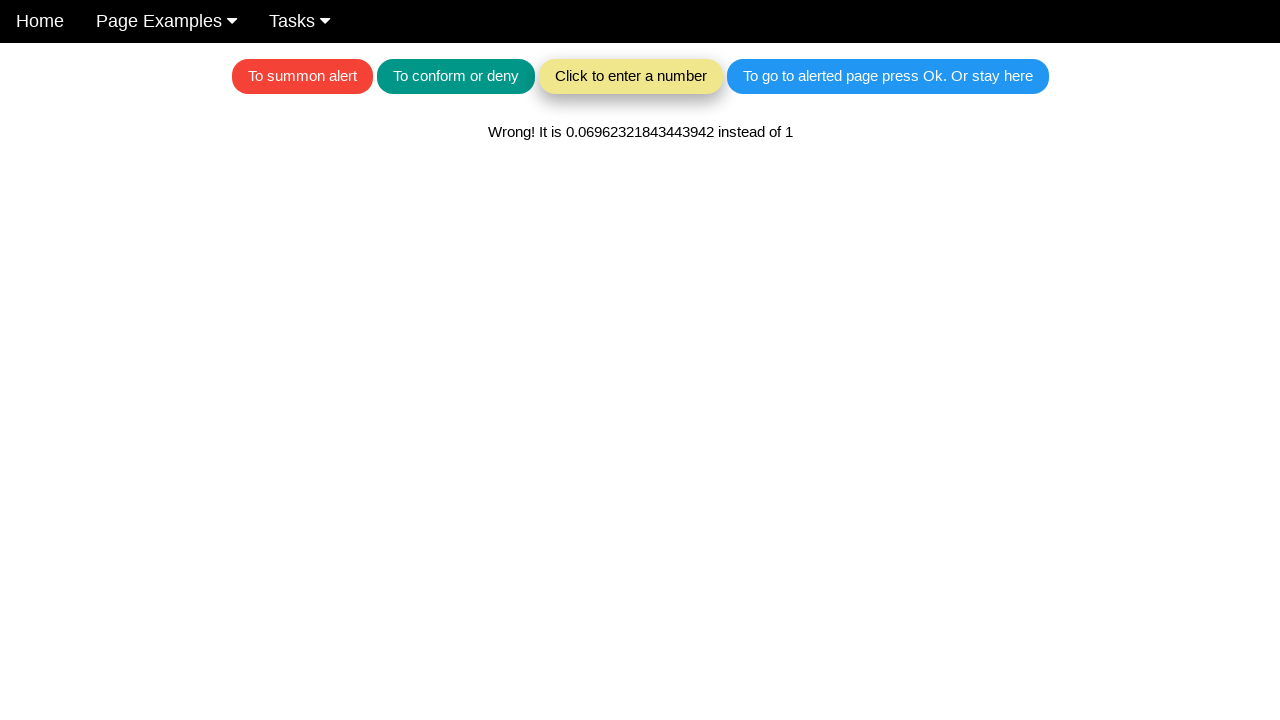

Verified result text contains expected message 'Wrong! It is'
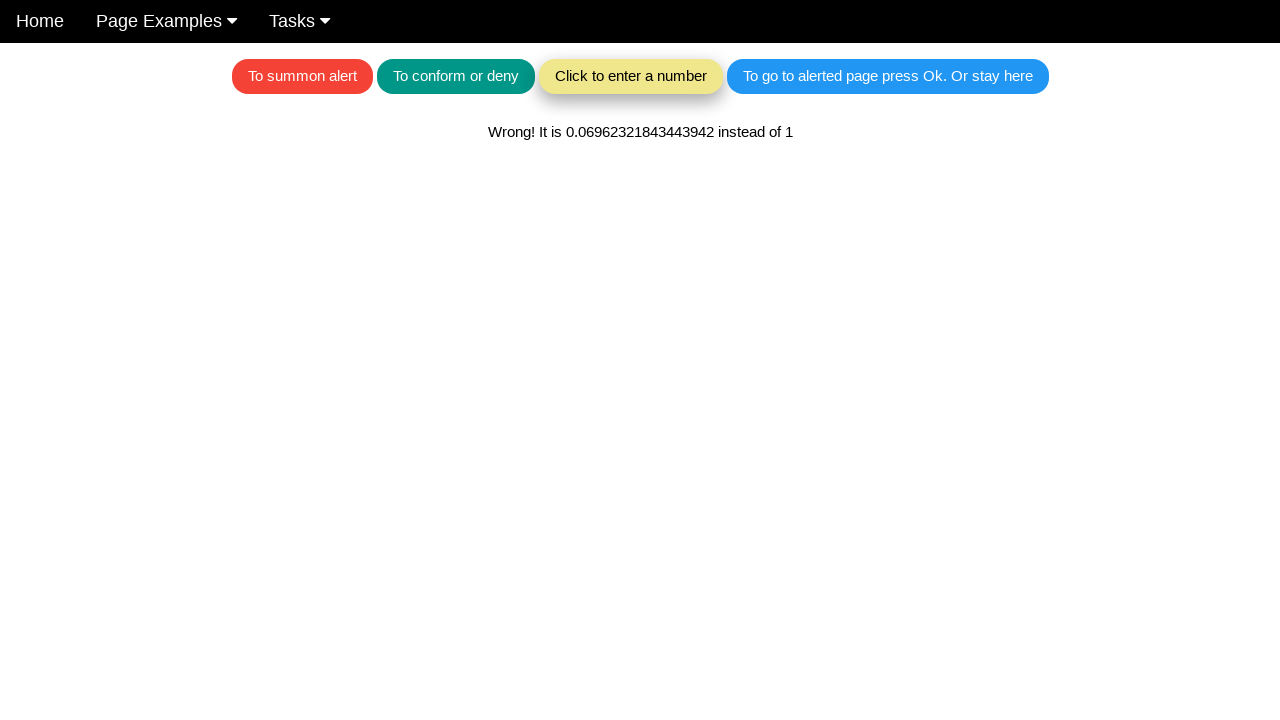

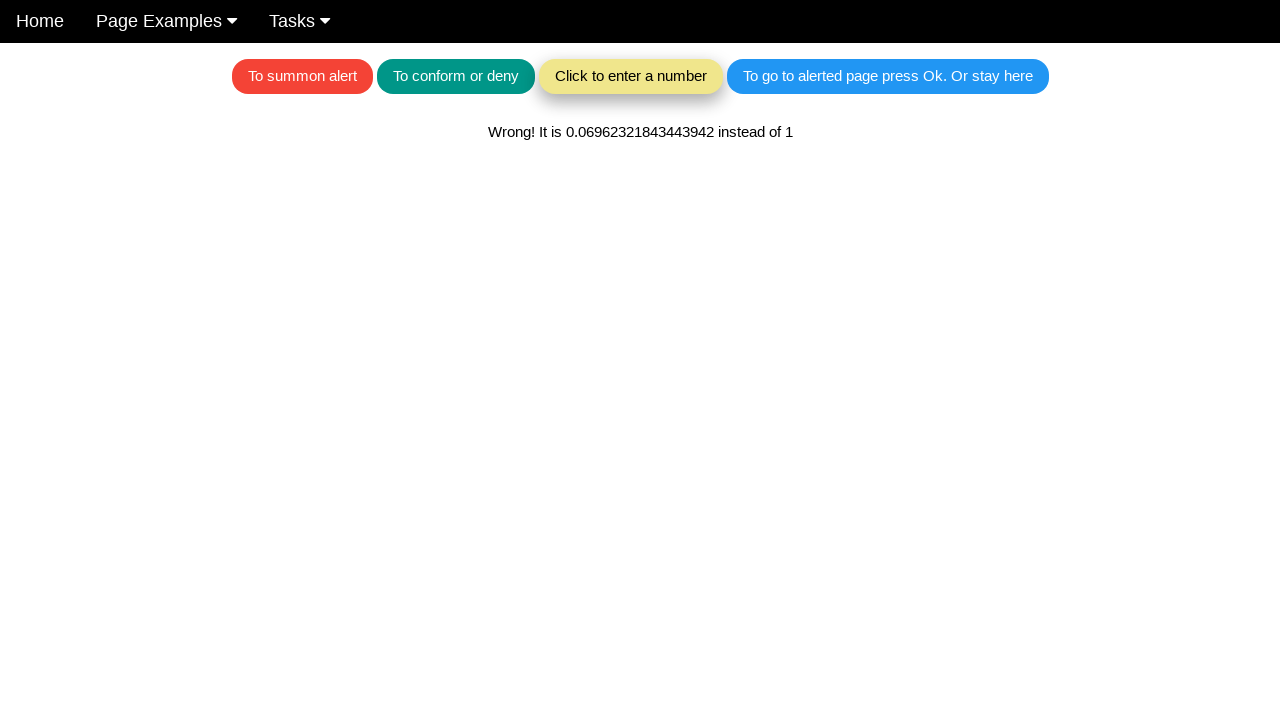